Tests link navigation on LeafGround by loading a page with multiple links, clicking on a specific link by its text, and verifying navigation to a new page with links.

Starting URL: https://www.leafground.com/link.xhtml

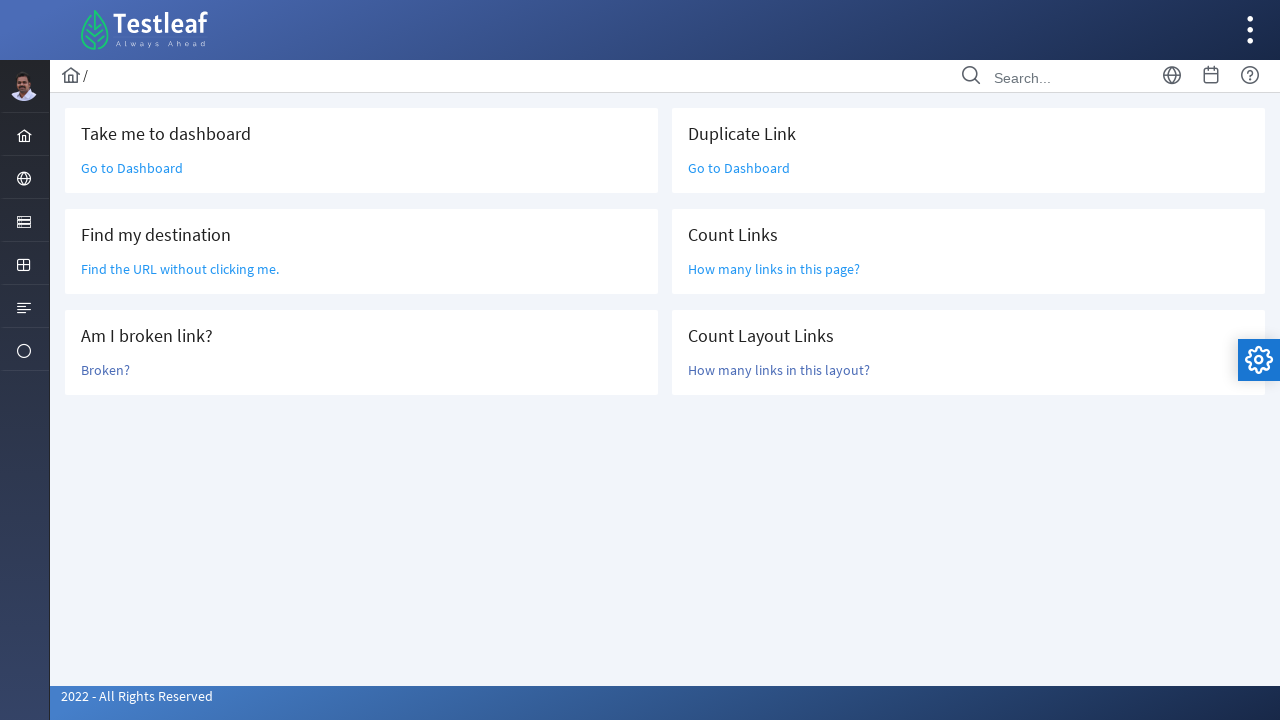

Waited for links to load on LeafGround link page
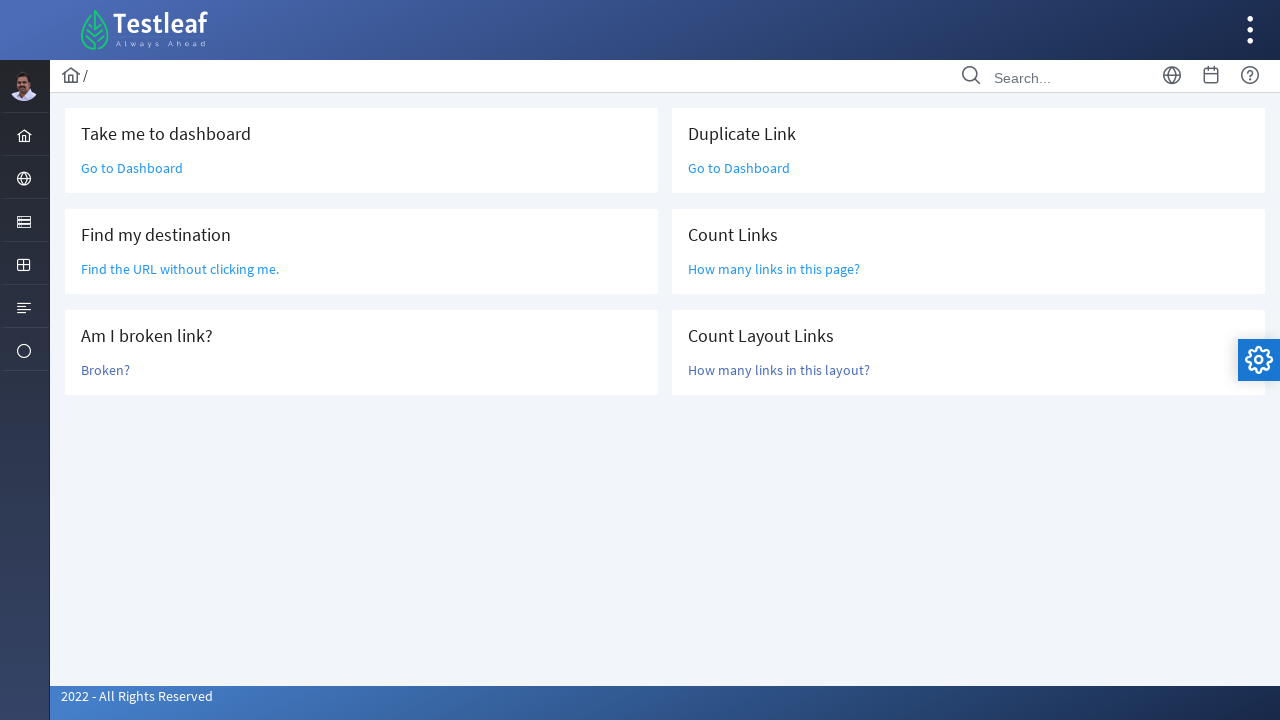

Clicked on 'How many links in this page?' link at (774, 269) on text=How many links in this page?
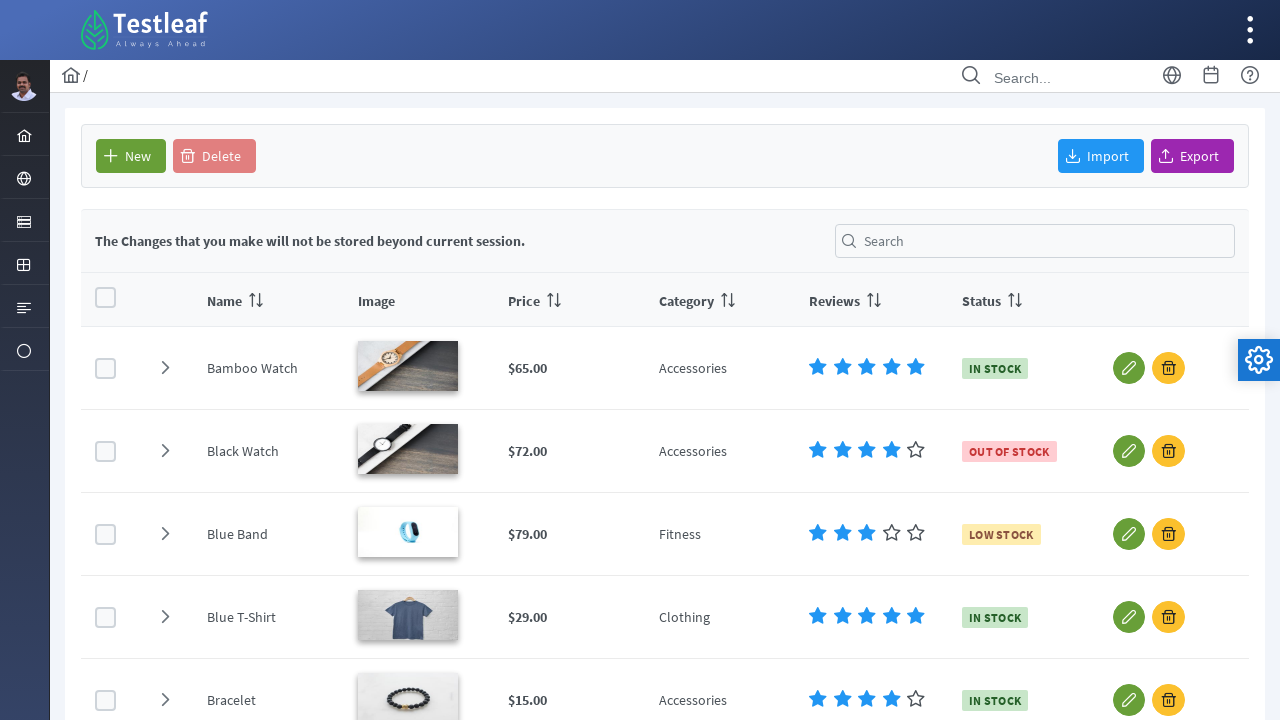

Waited for links to load on new page after navigation
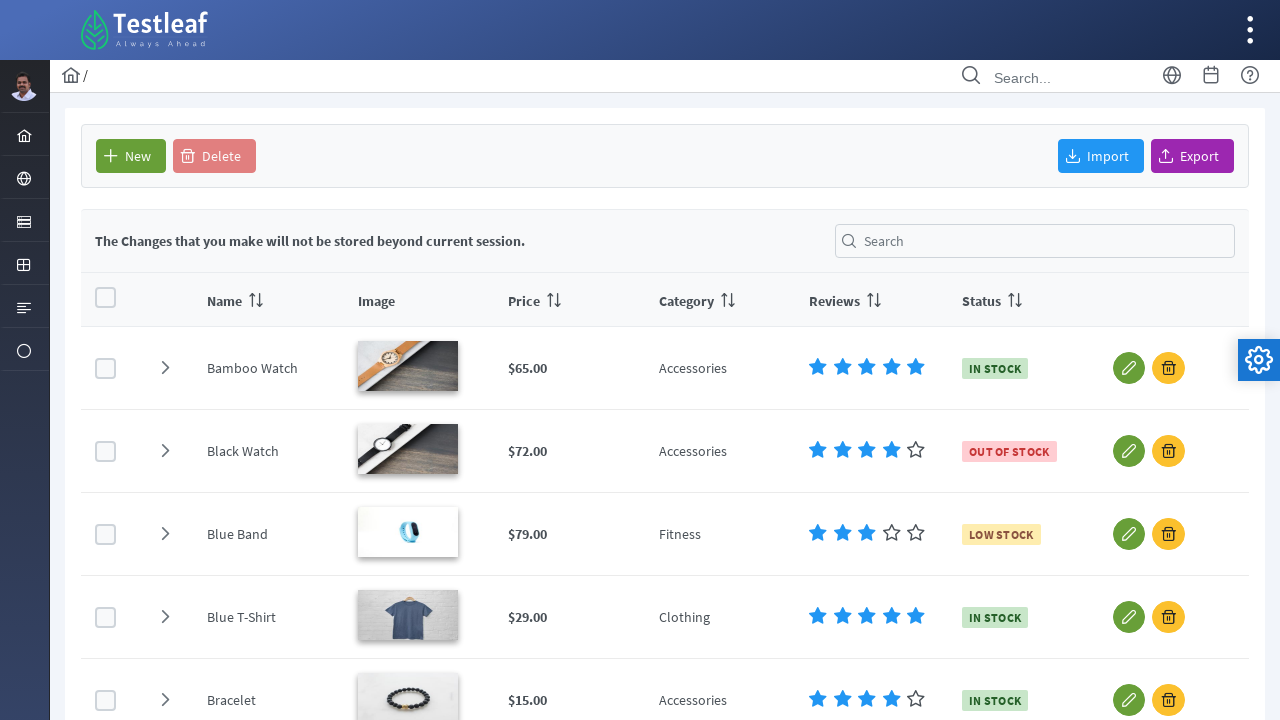

Verified first link is available on new page
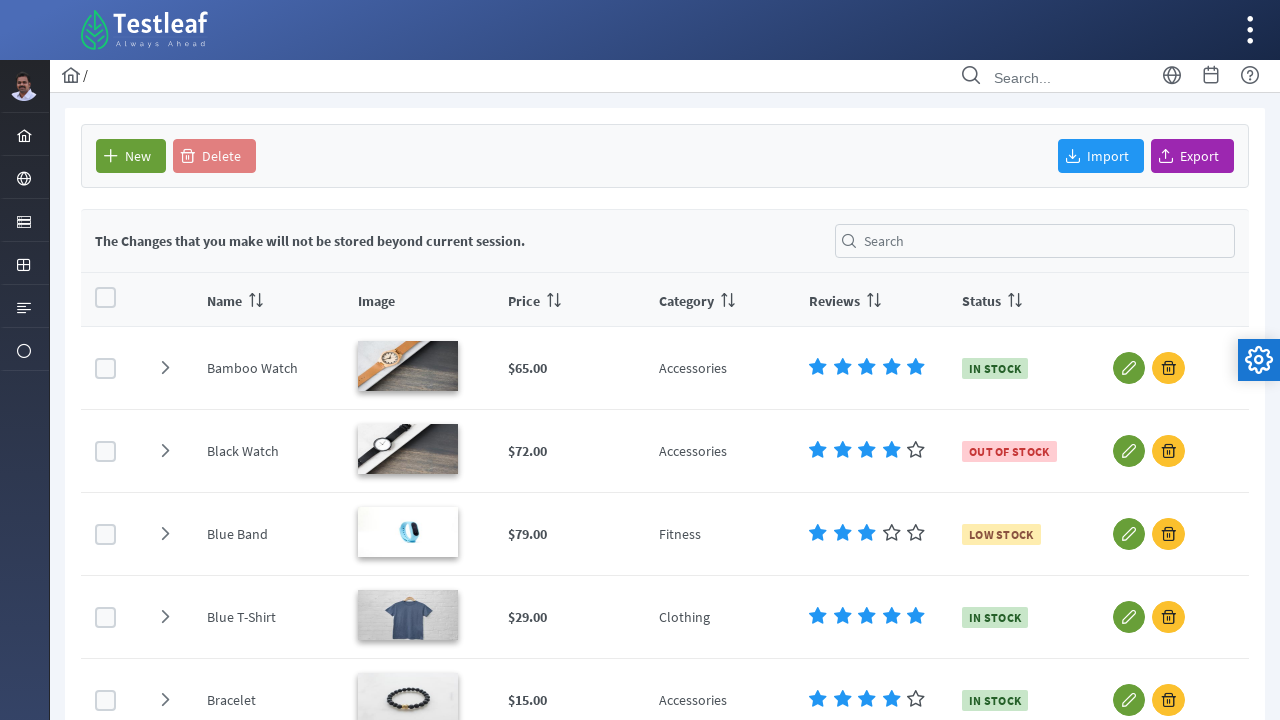

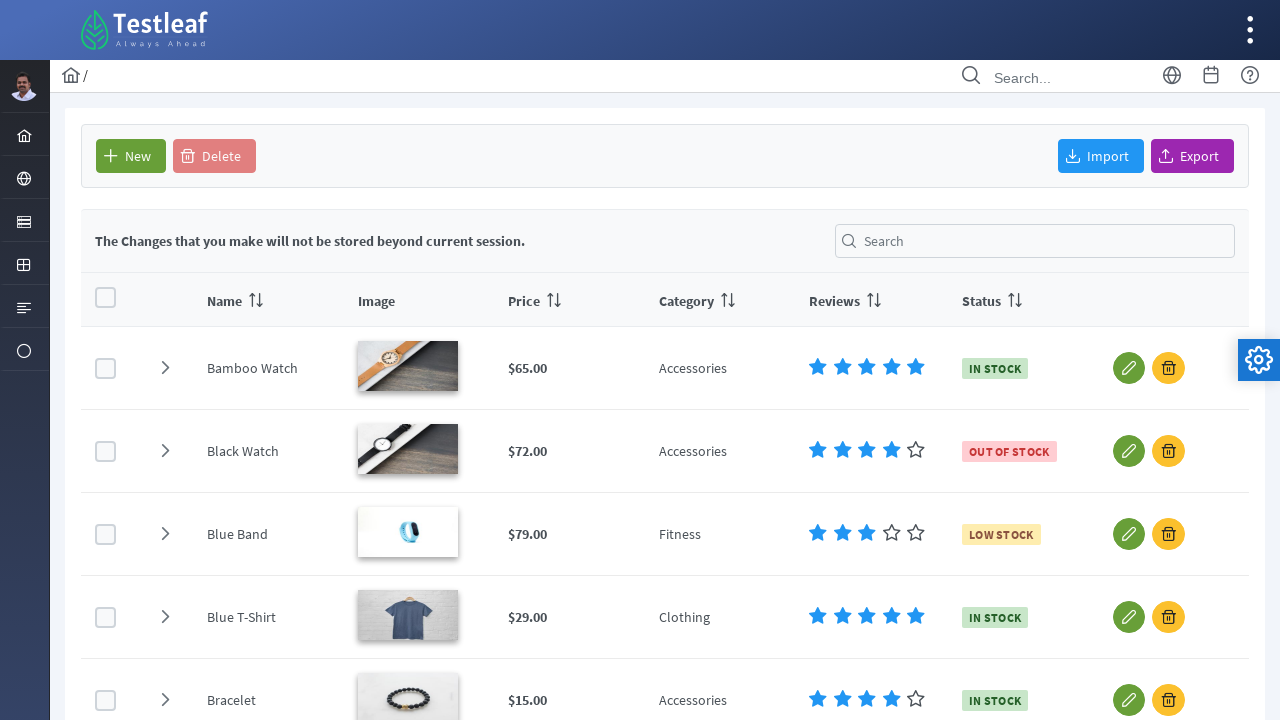